Tests text input functionality by entering text in a field and clicking a button to update its label with the entered text

Starting URL: http://www.uitestingplayground.com/textinput

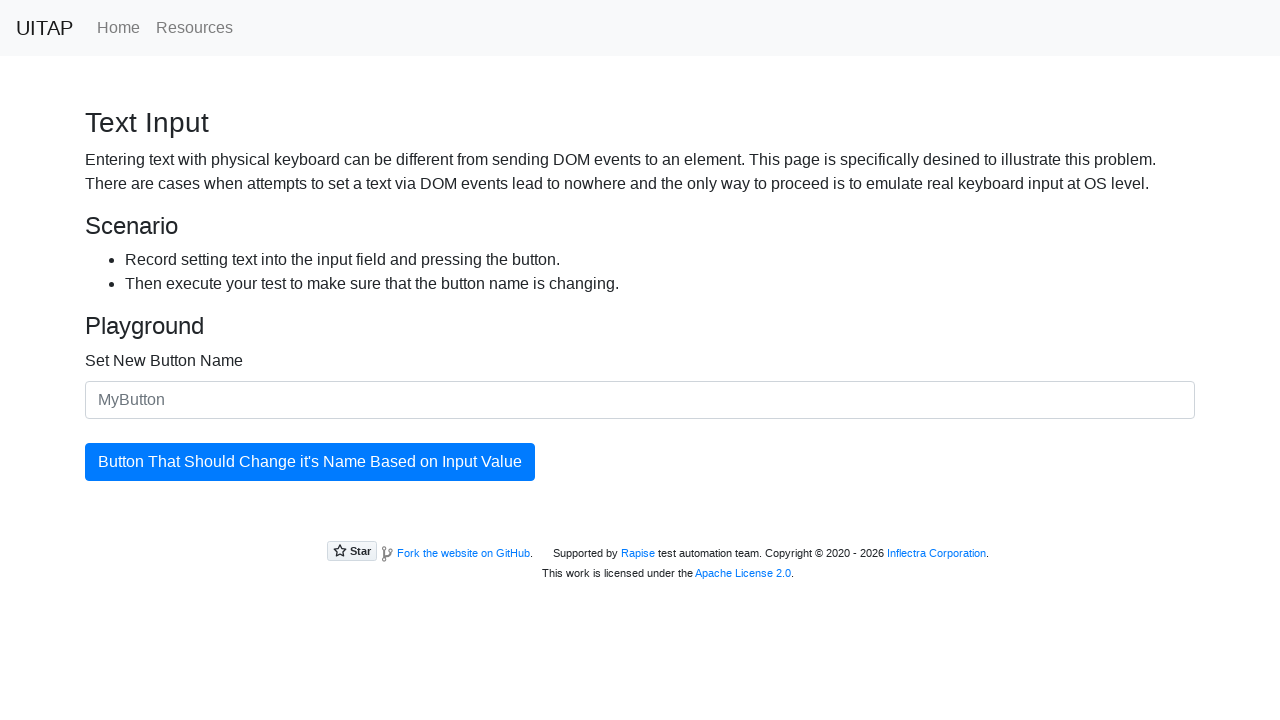

Filled text input field with 'Hello World' on #newButtonName
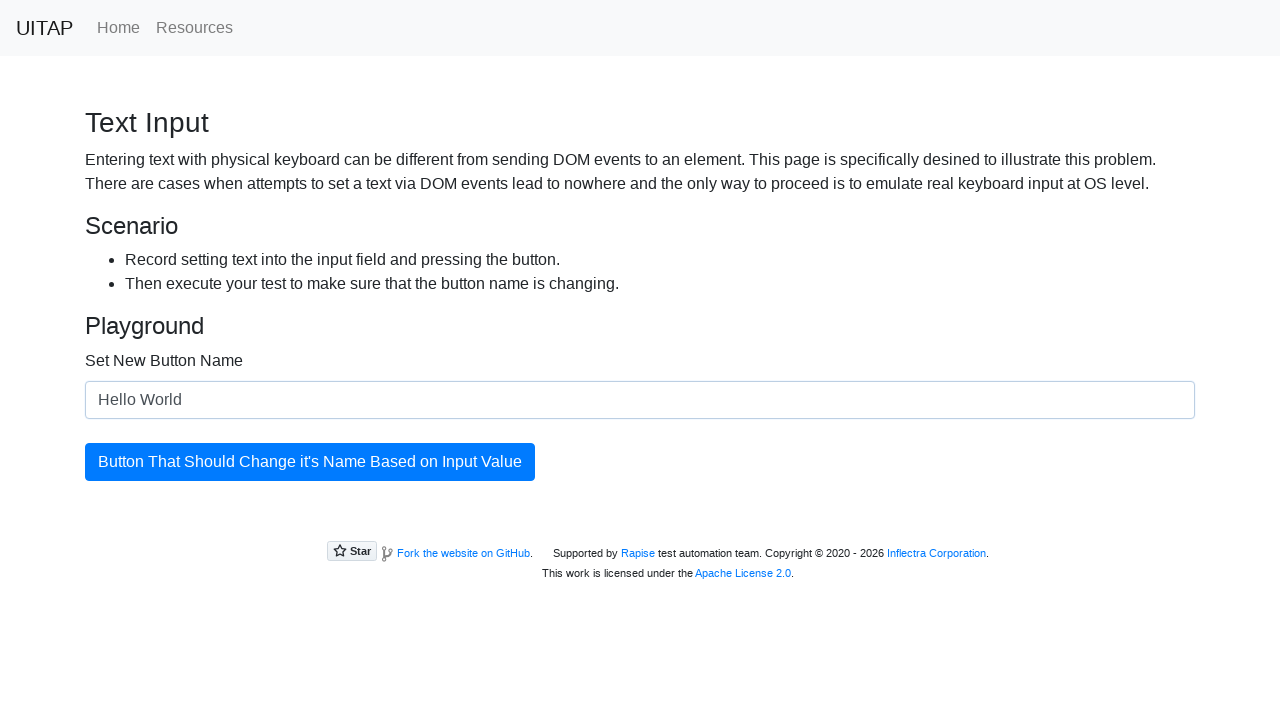

Clicked button to update its label with entered text at (310, 462) on #updatingButton
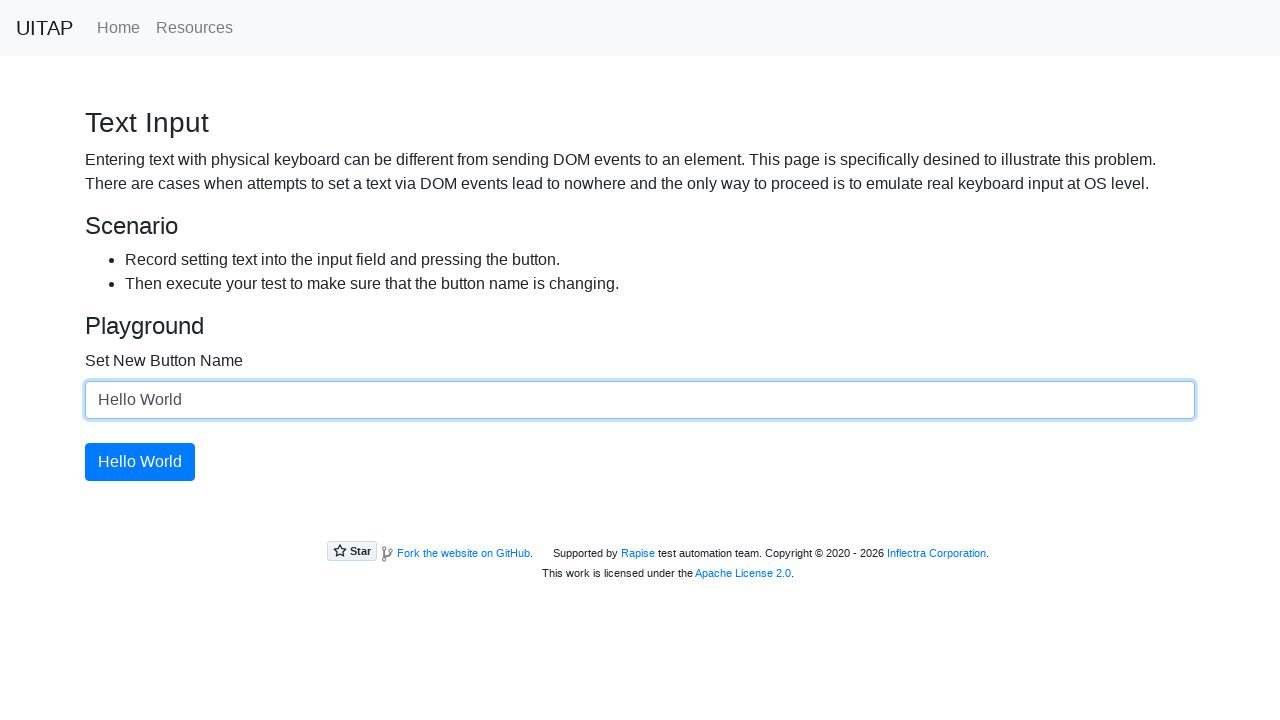

Verified button label updated to 'Hello World'
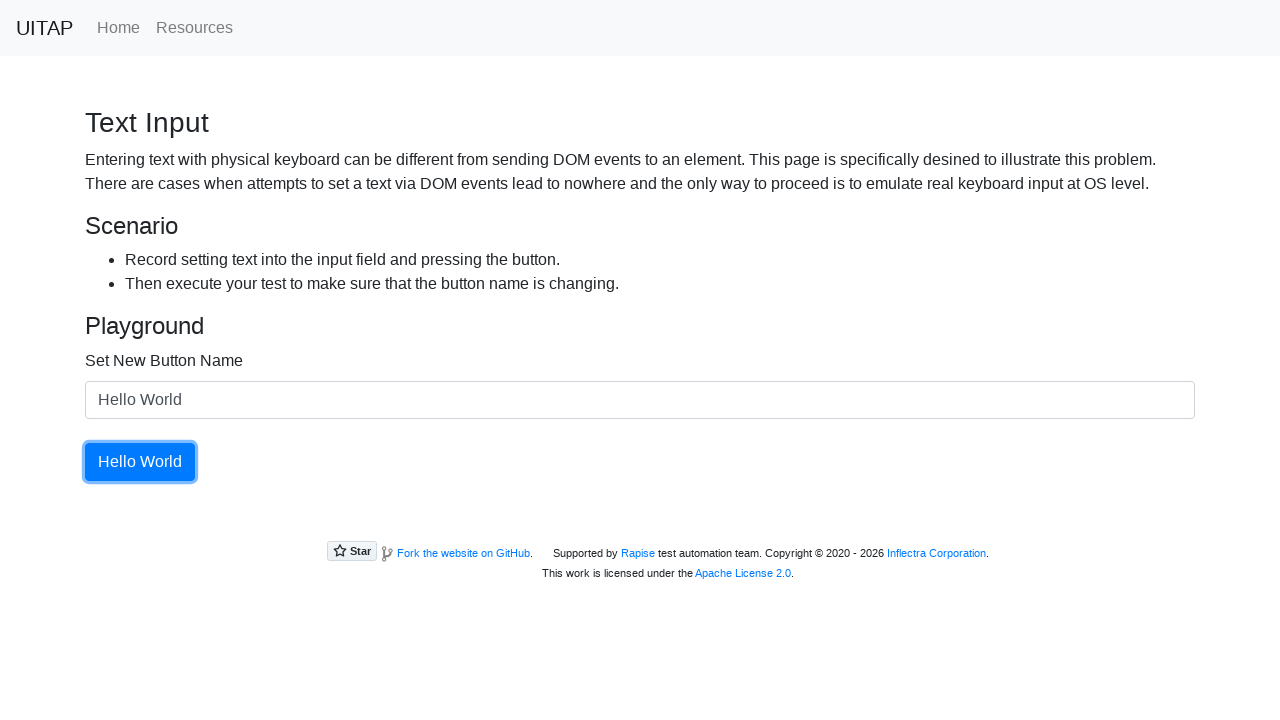

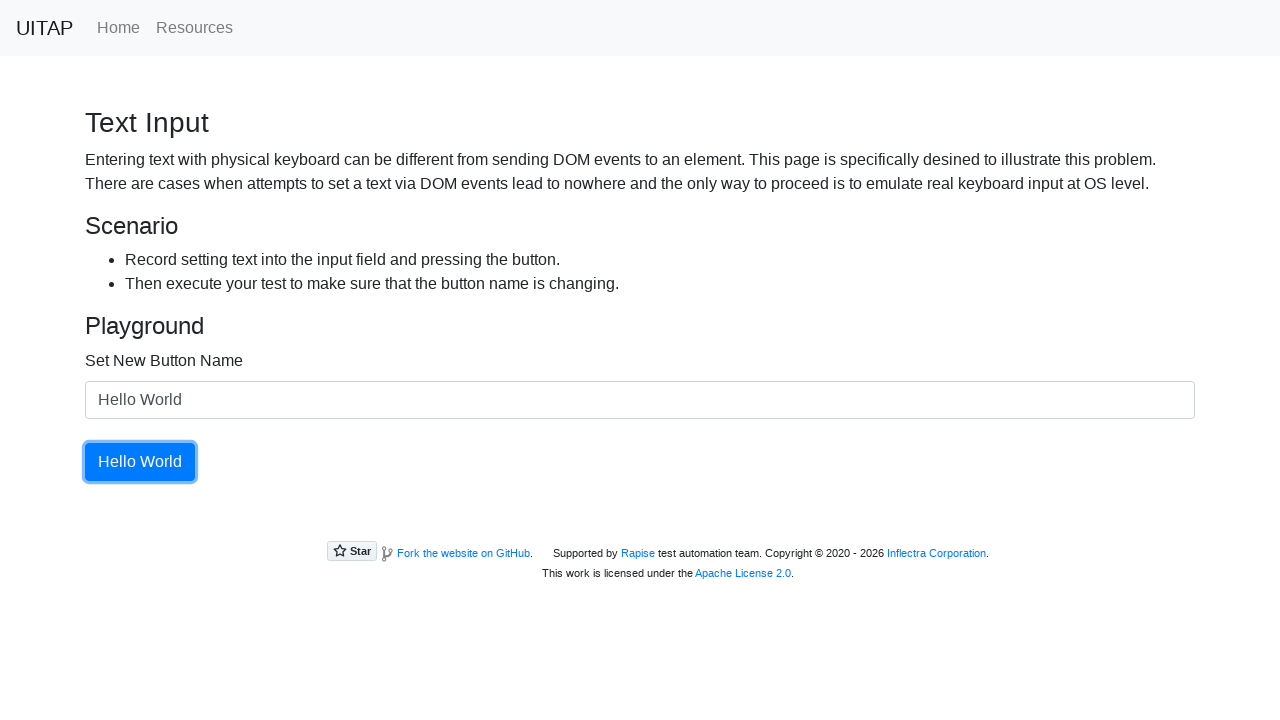